Tests waiting for a teal button to appear, clicking it, and then waiting for the corresponding finish element to become visible.

Starting URL: https://kristinek.github.io/site/examples/loading_color

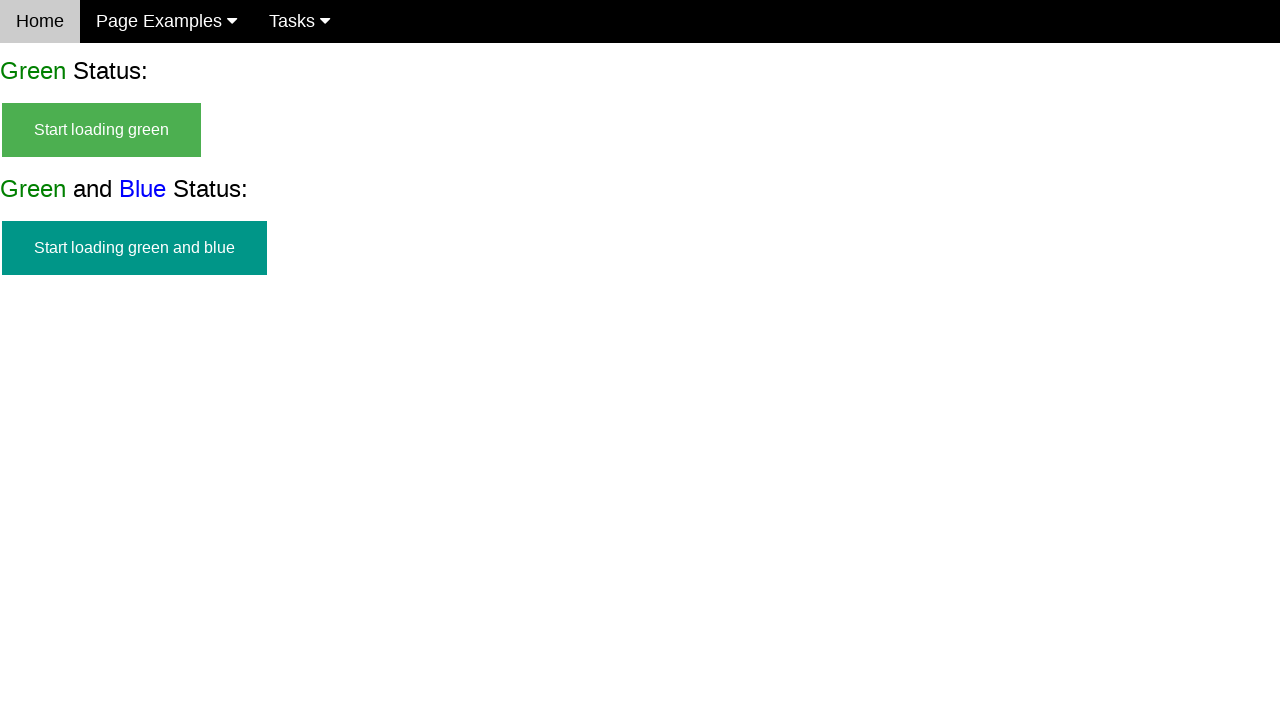

Waited for teal button to become visible
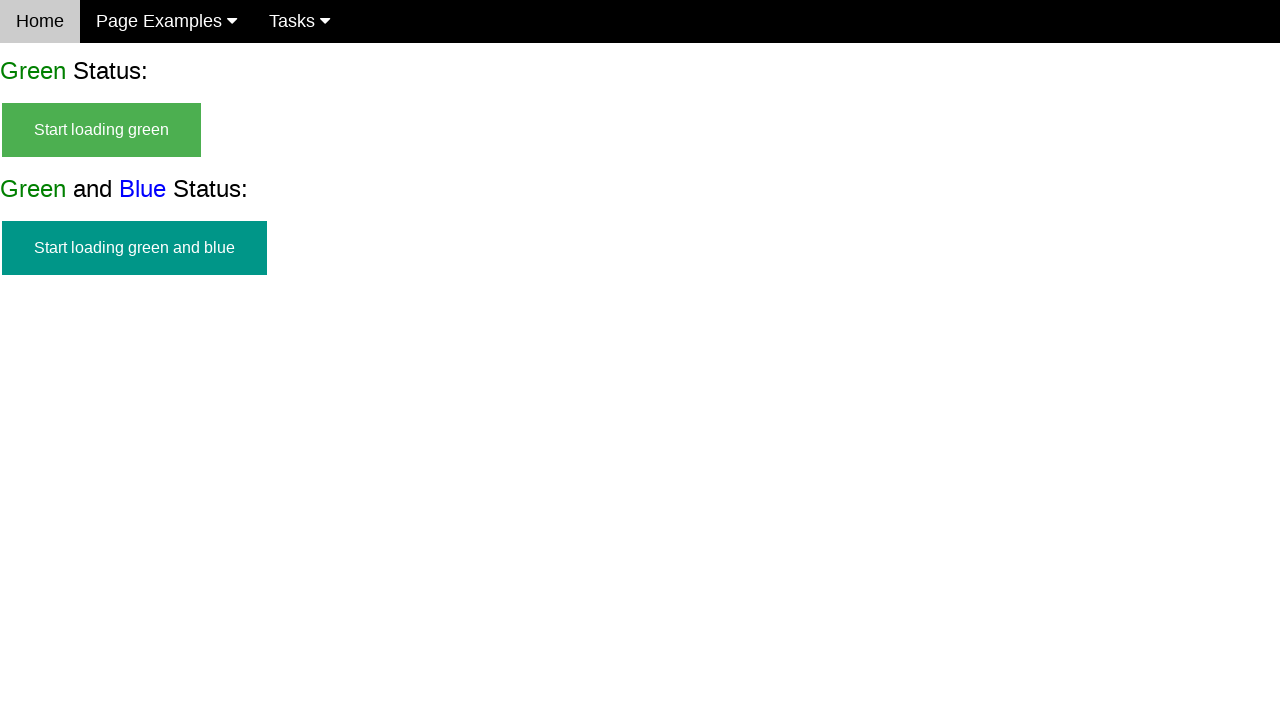

Clicked on teal button at (134, 248) on #start_green_and_blue
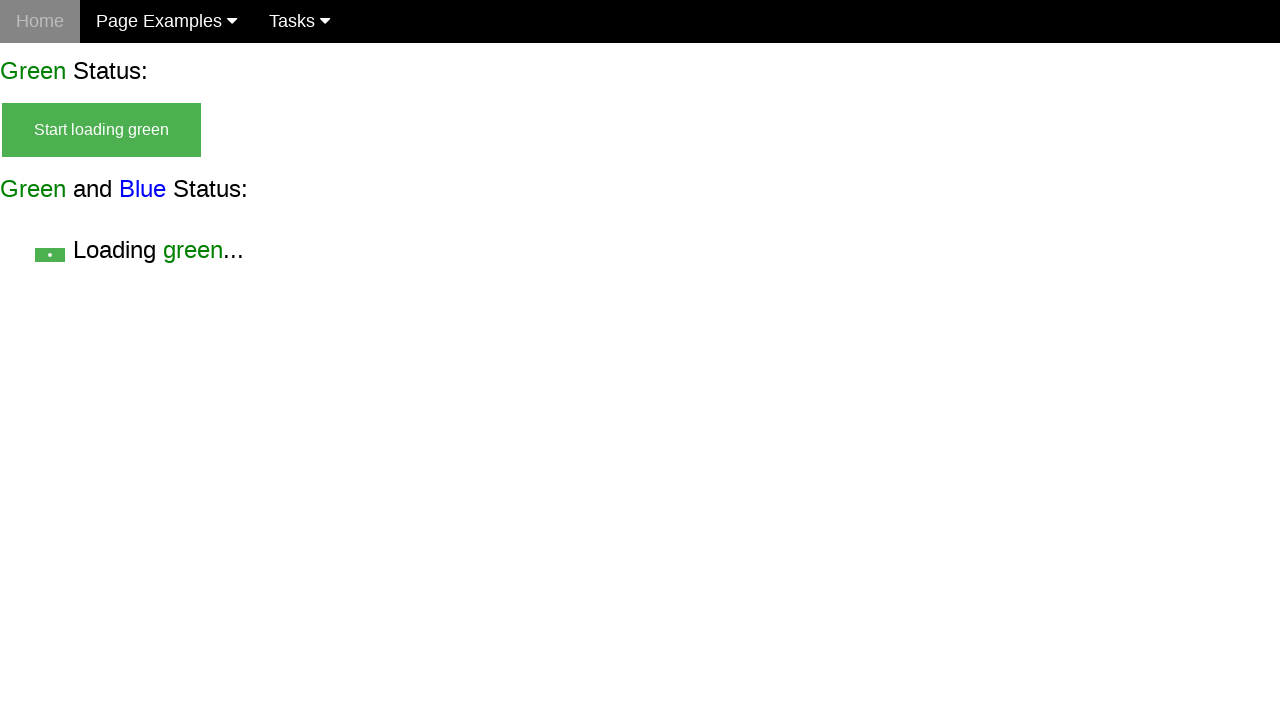

Waited for finish element to become visible after loading completed
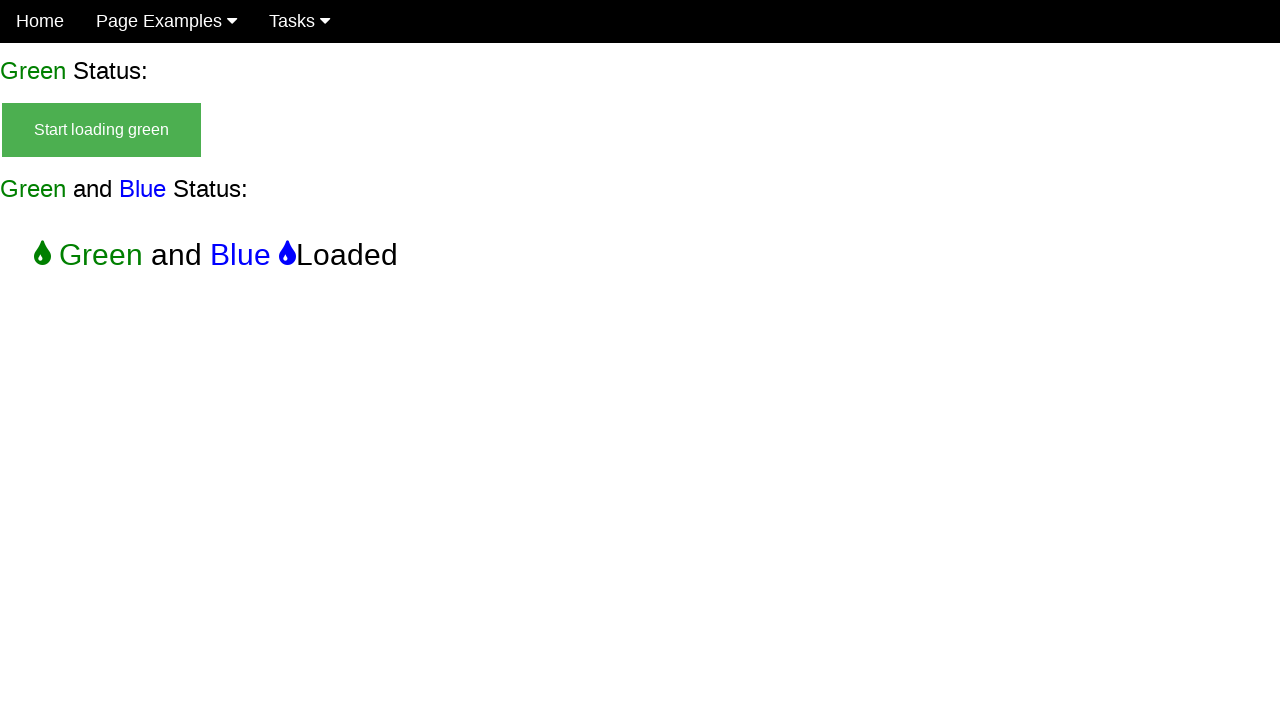

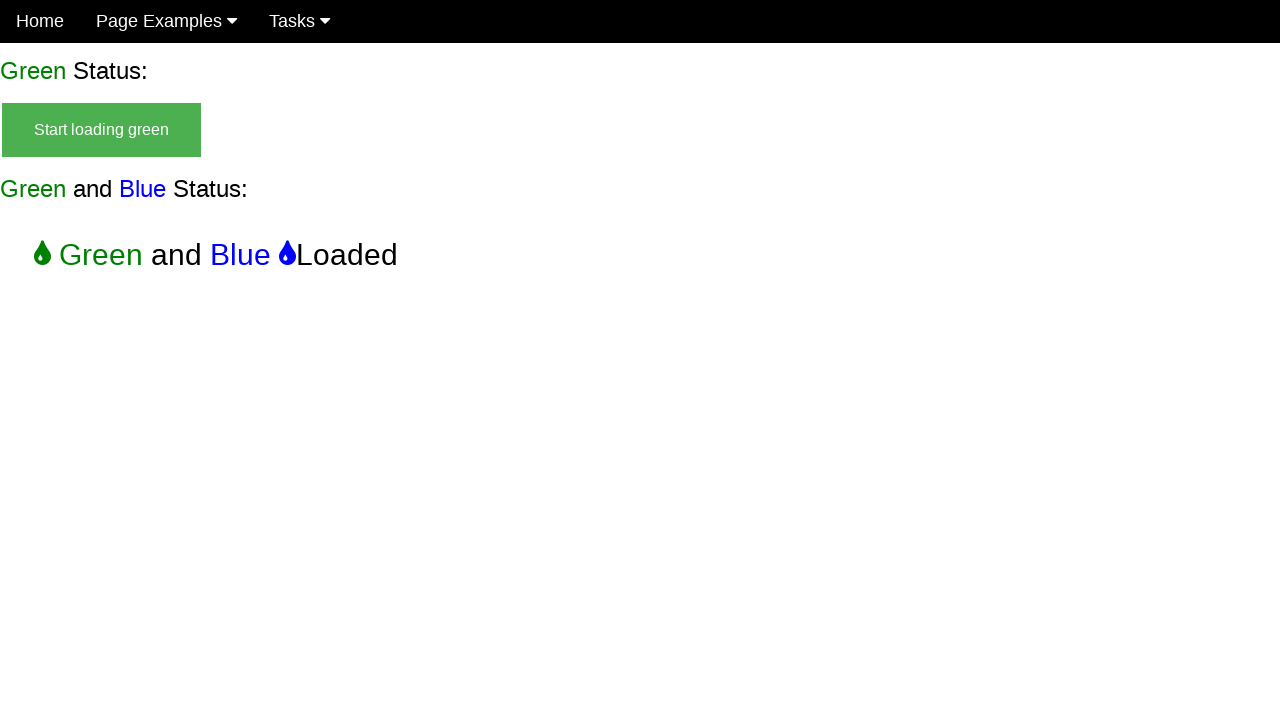